Tests a Cookie Clicker game by selecting English language, clicking the cookie 500 times, and then purchasing the "Grandma" upgrade when it becomes available at 100 cookies.

Starting URL: https://ozh.github.io/cookieclicker/

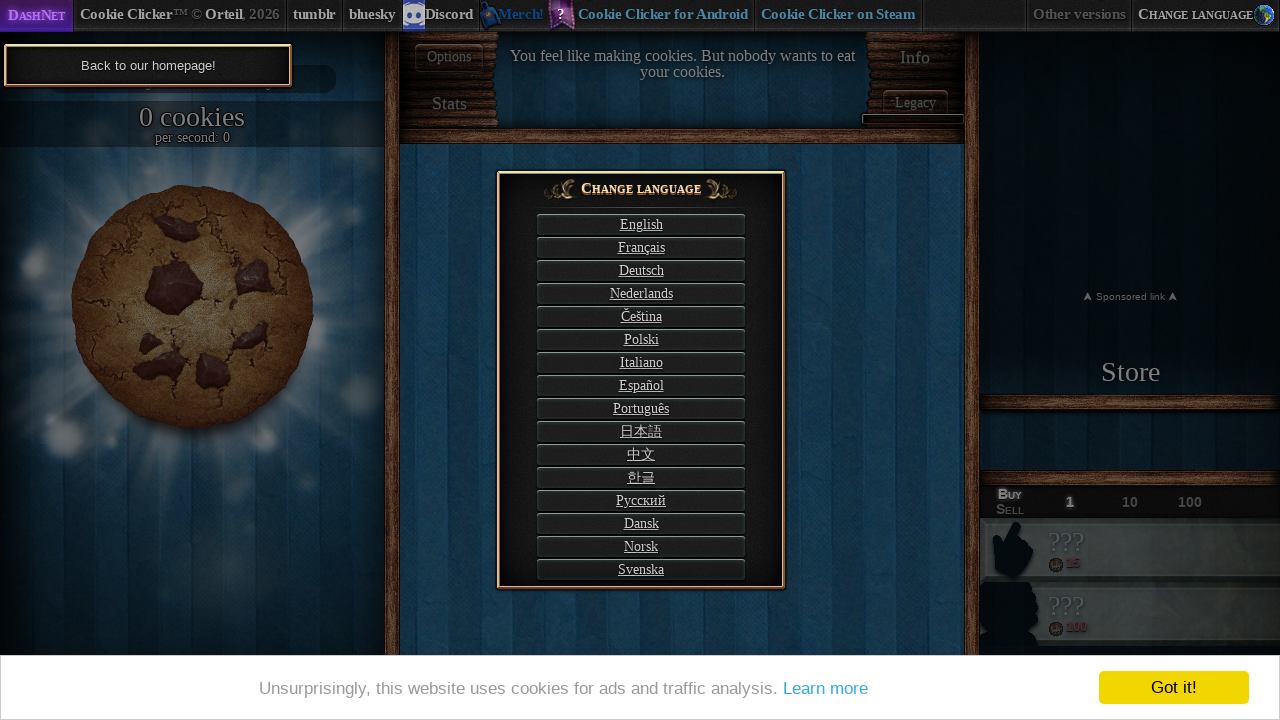

Waited 3 seconds for Cookie Clicker page to load
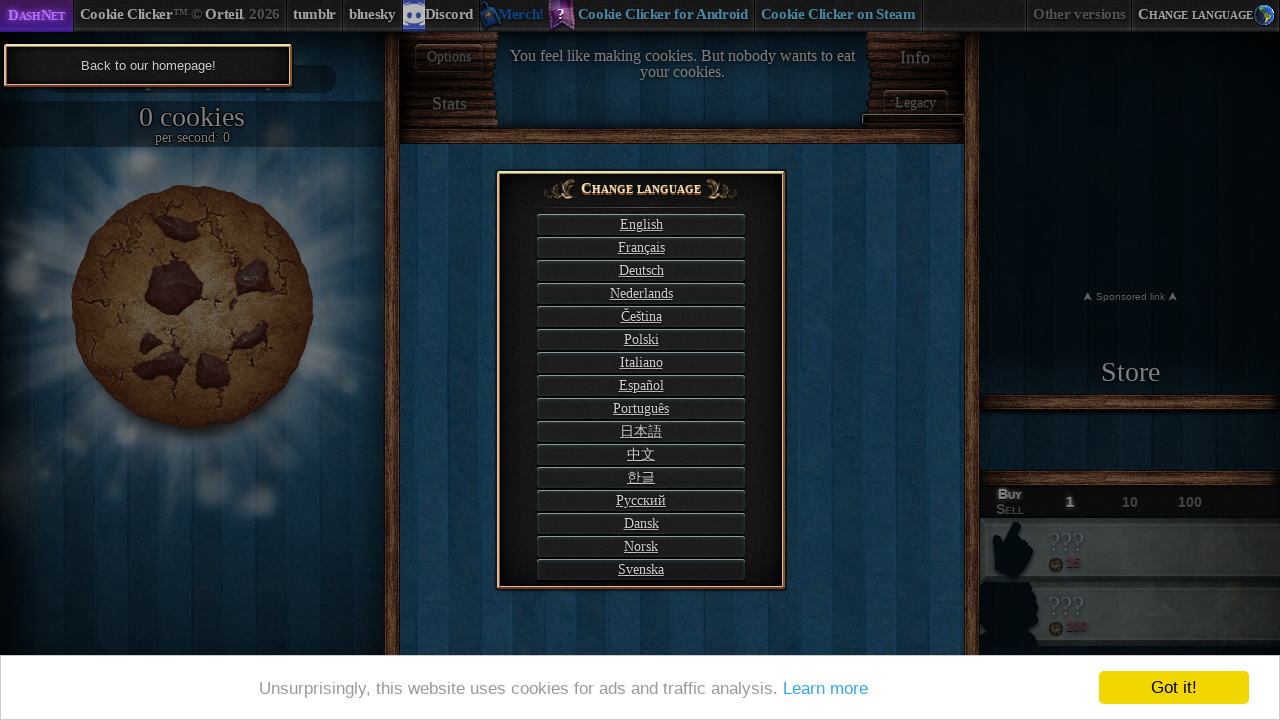

Clicked English language selection button at (641, 224) on #langSelect-EN
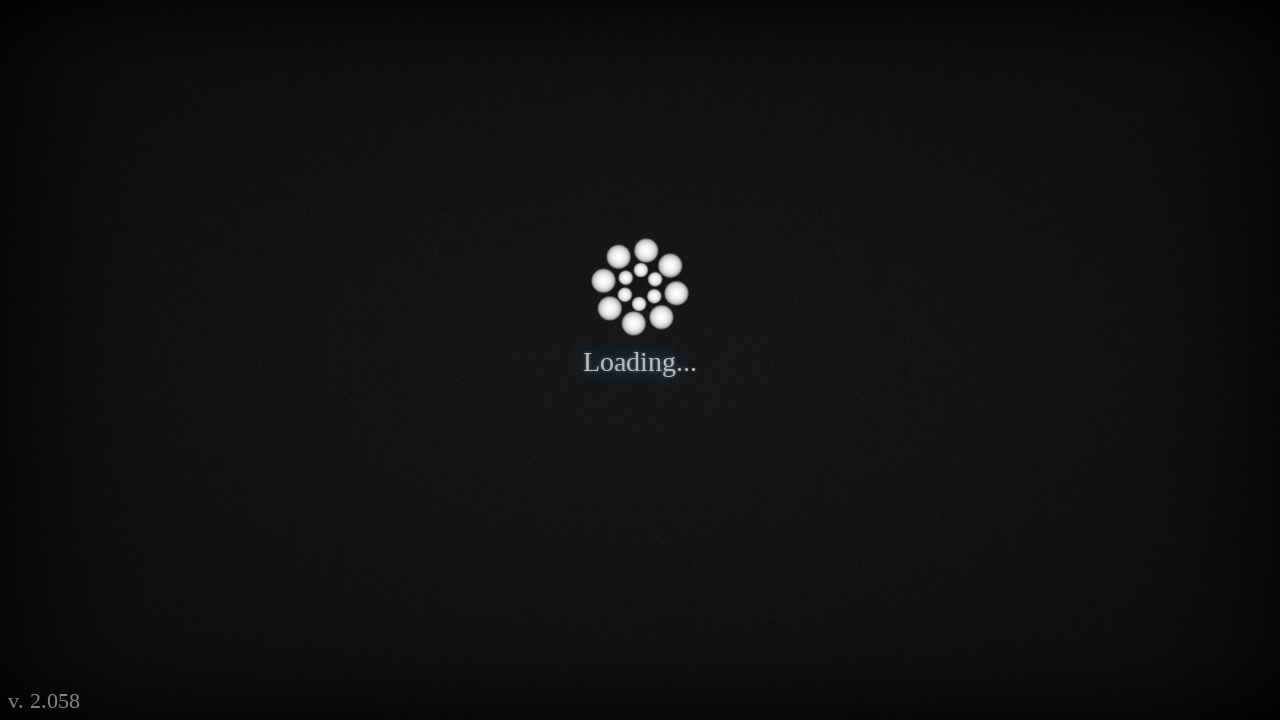

Waited 2 seconds for language selection to apply
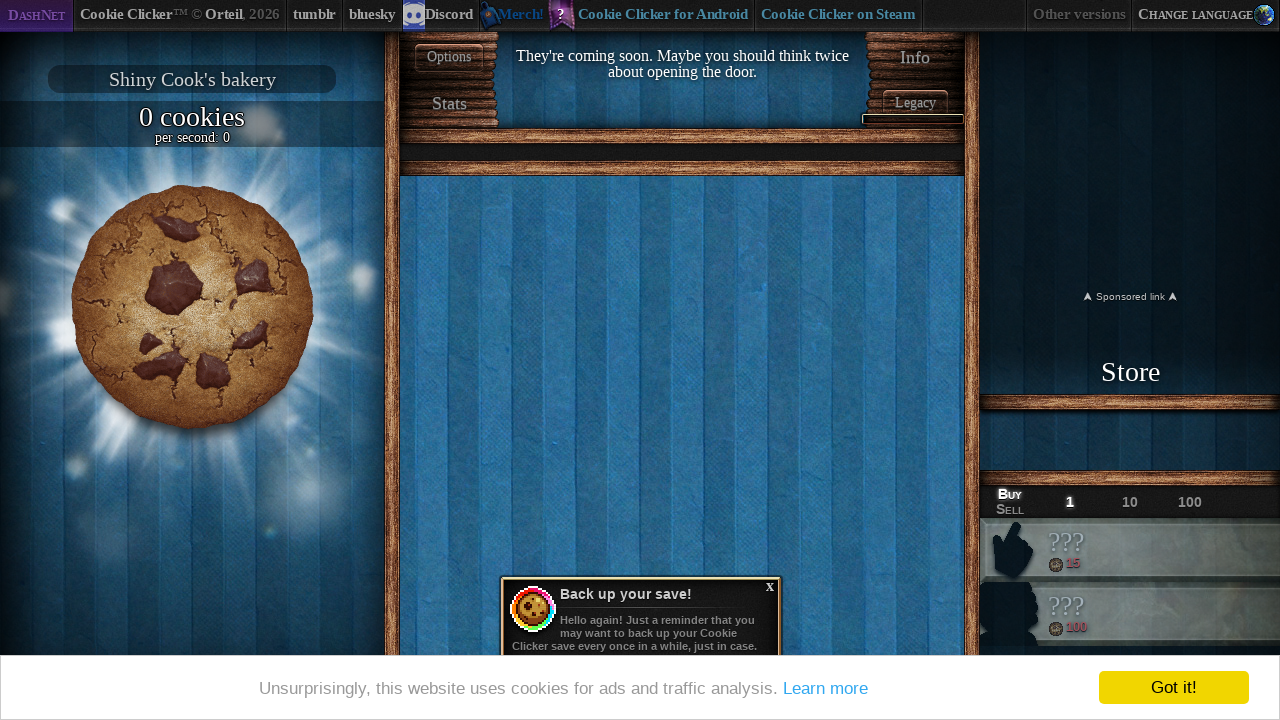

Clicked the cookie 100 times at (192, 307) on #bigCookie
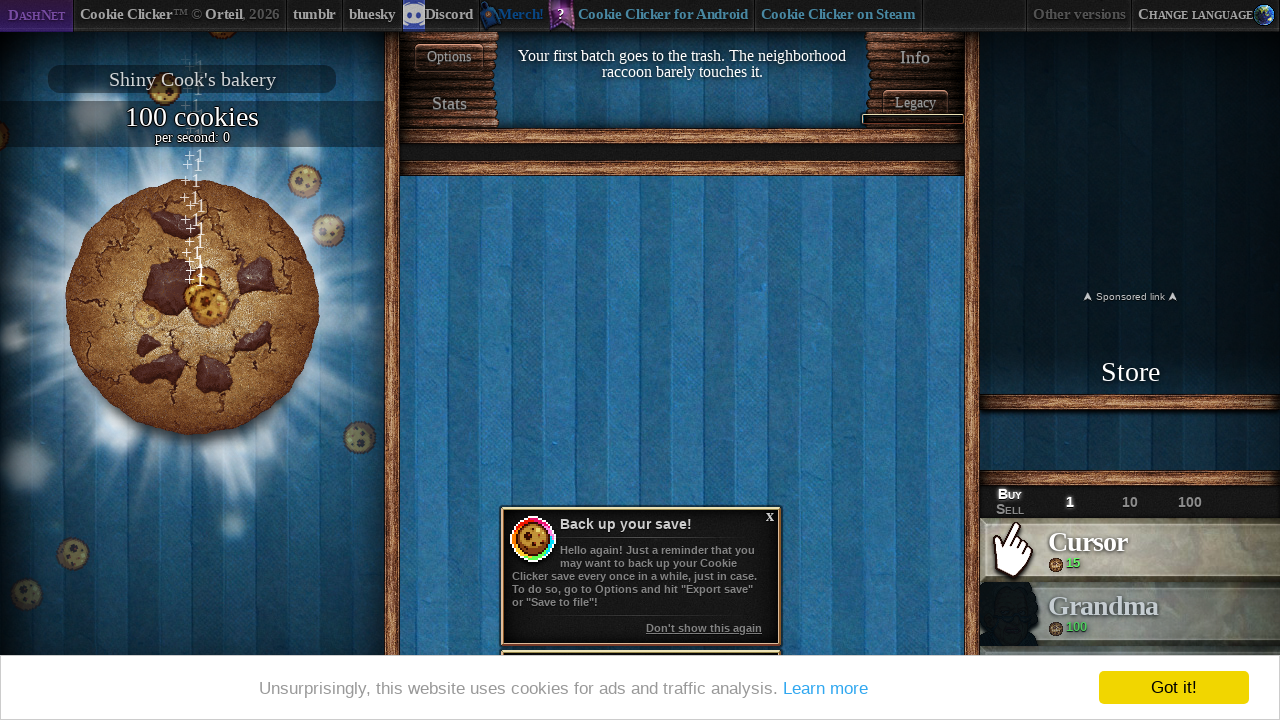

Clicked the cookie 200 times at (192, 307) on #bigCookie
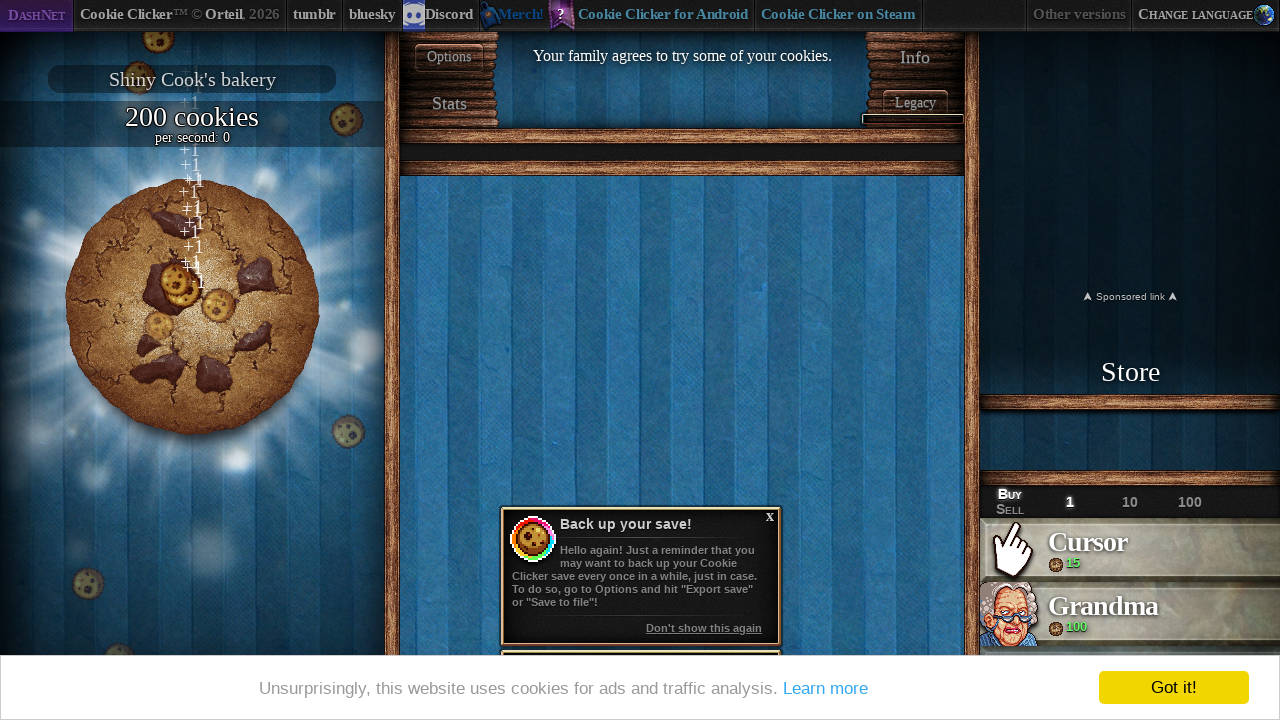

Clicked the cookie 300 times at (192, 307) on #bigCookie
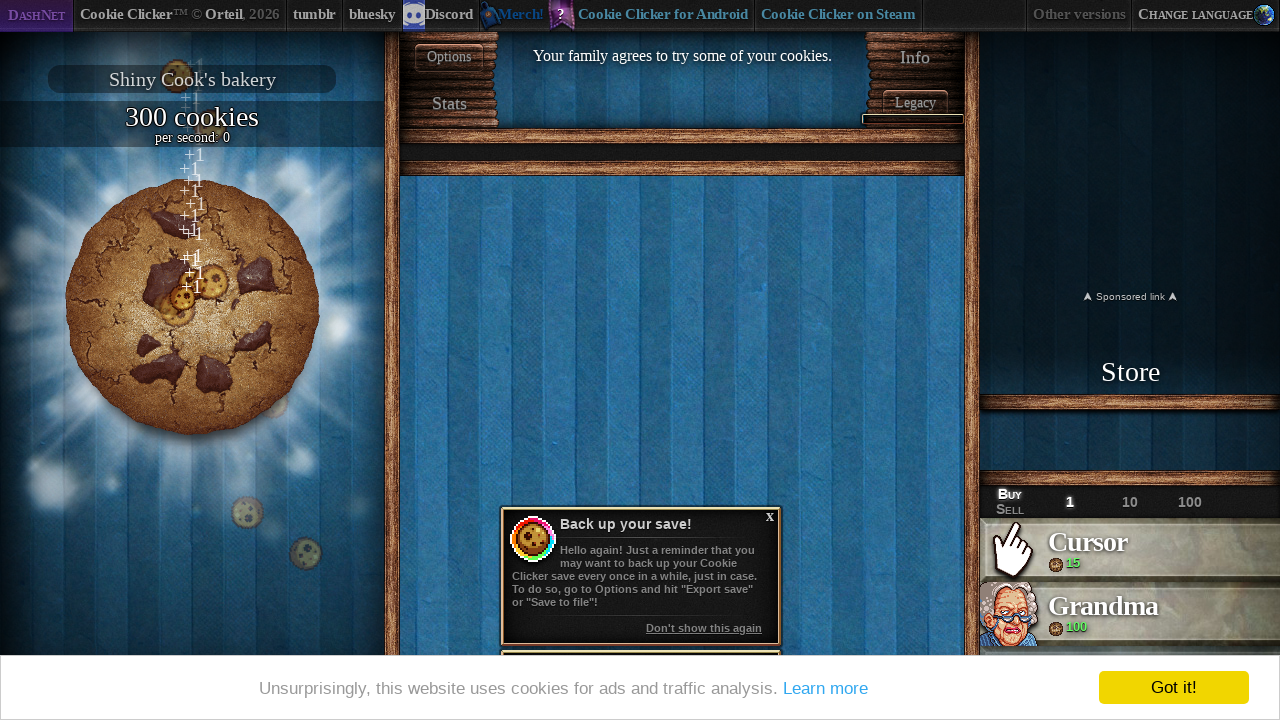

Clicked the cookie 400 times at (192, 307) on #bigCookie
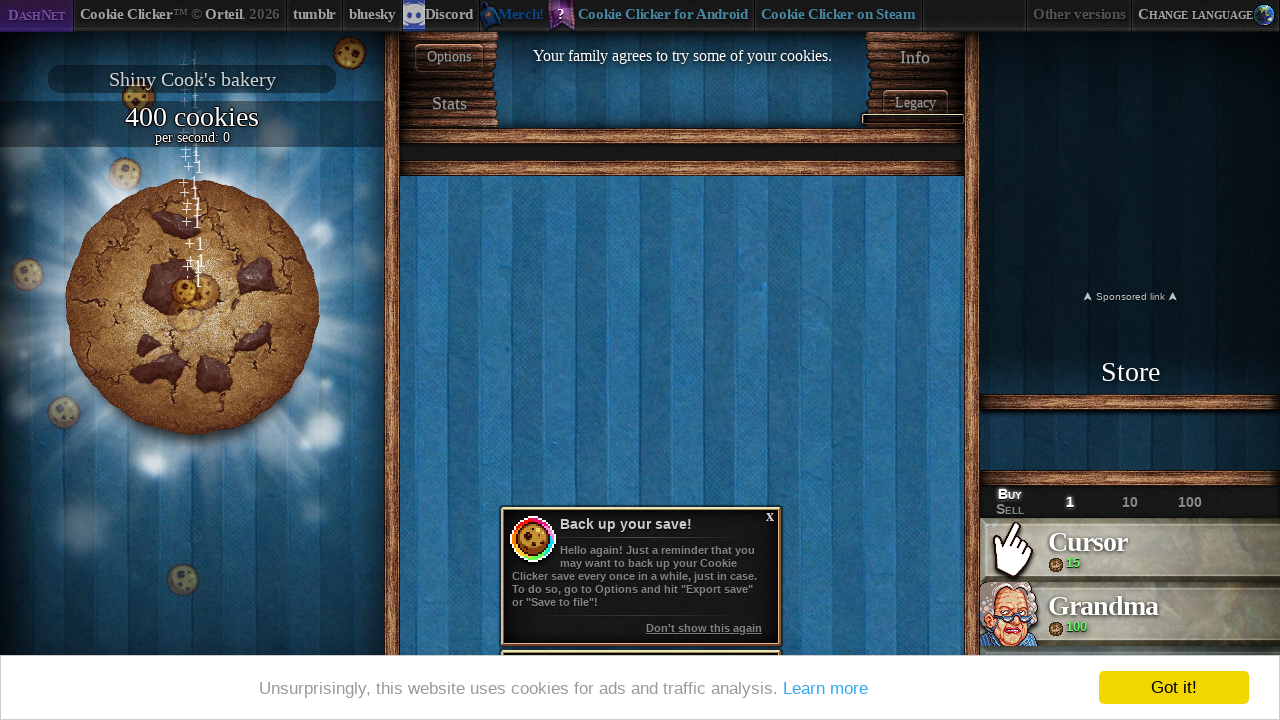

Clicked the cookie 500 times at (192, 307) on #bigCookie
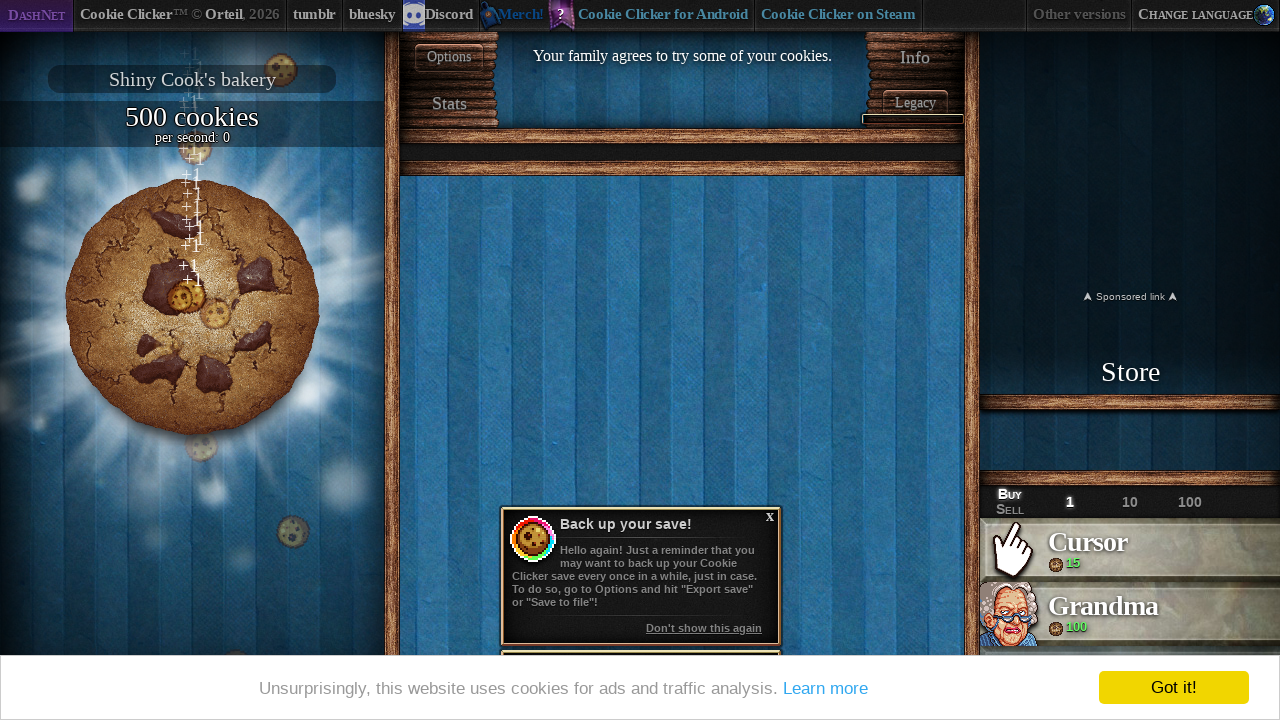

Completed all 500 cookie clicks
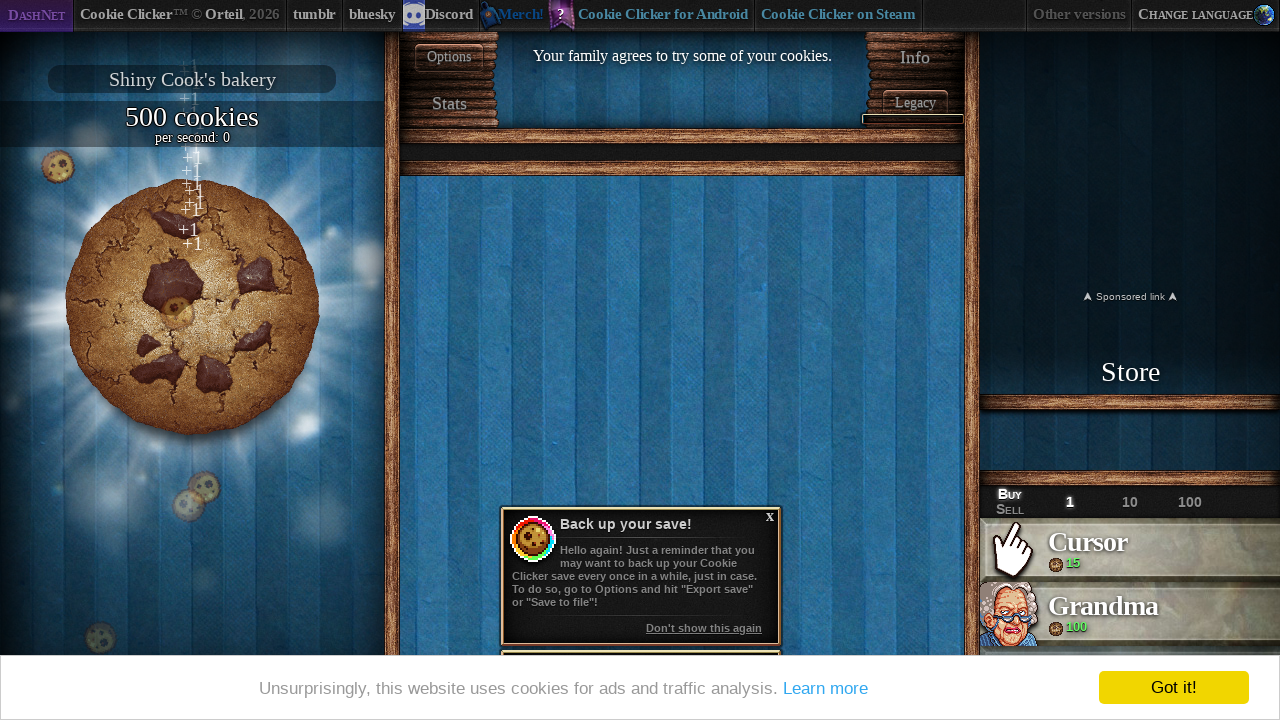

Retrieved all product elements on the page
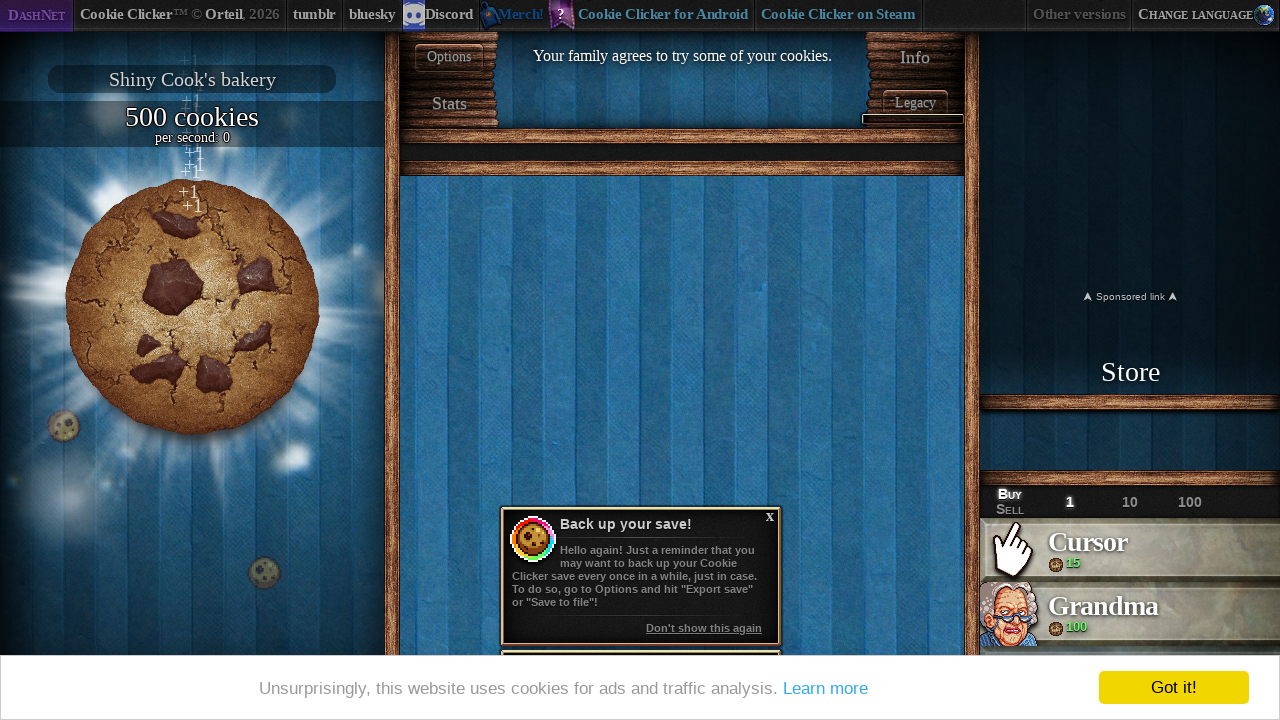

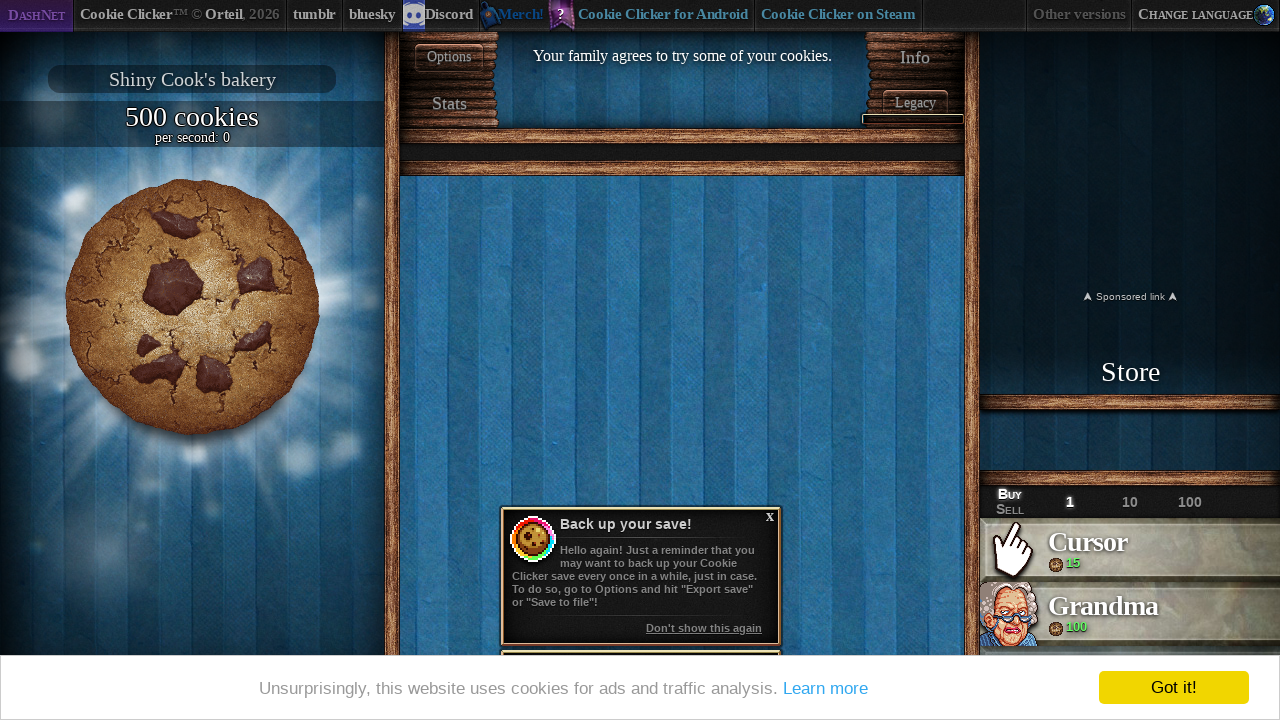